Tests scrolling to form elements and filling in name and date fields on a form that requires scrolling

Starting URL: https://formy-project.herokuapp.com/scroll

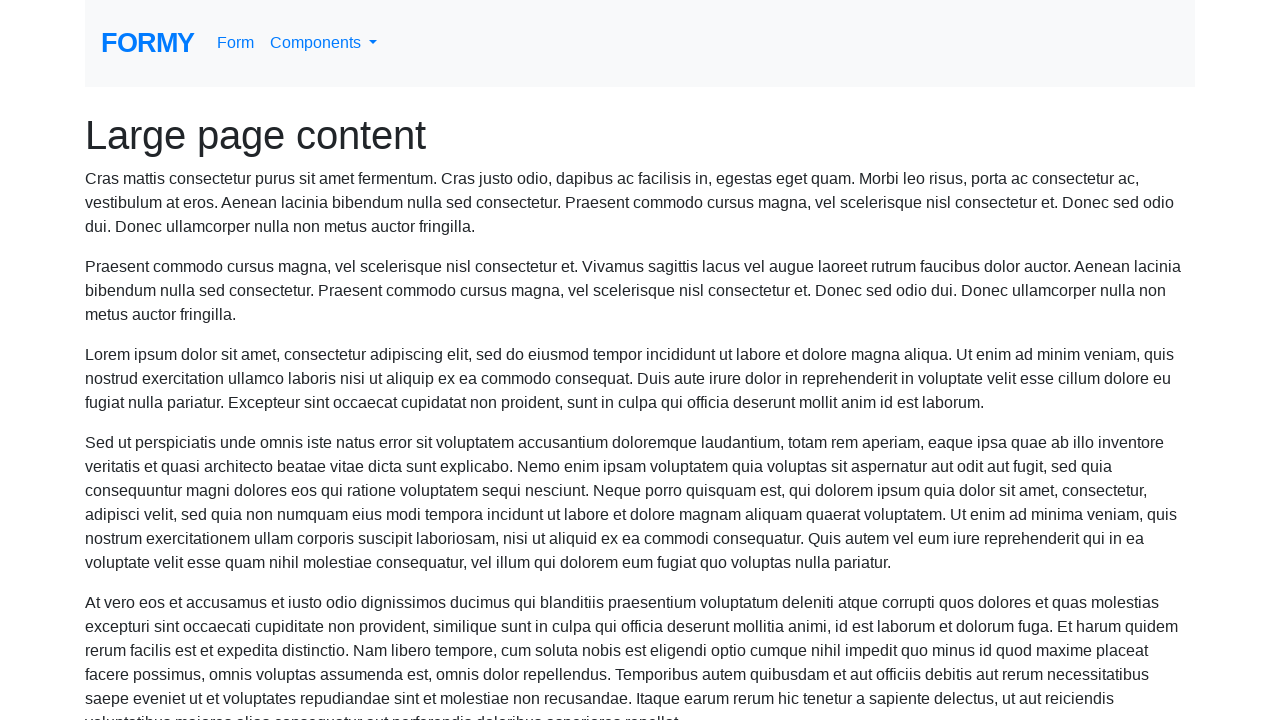

Located name field element
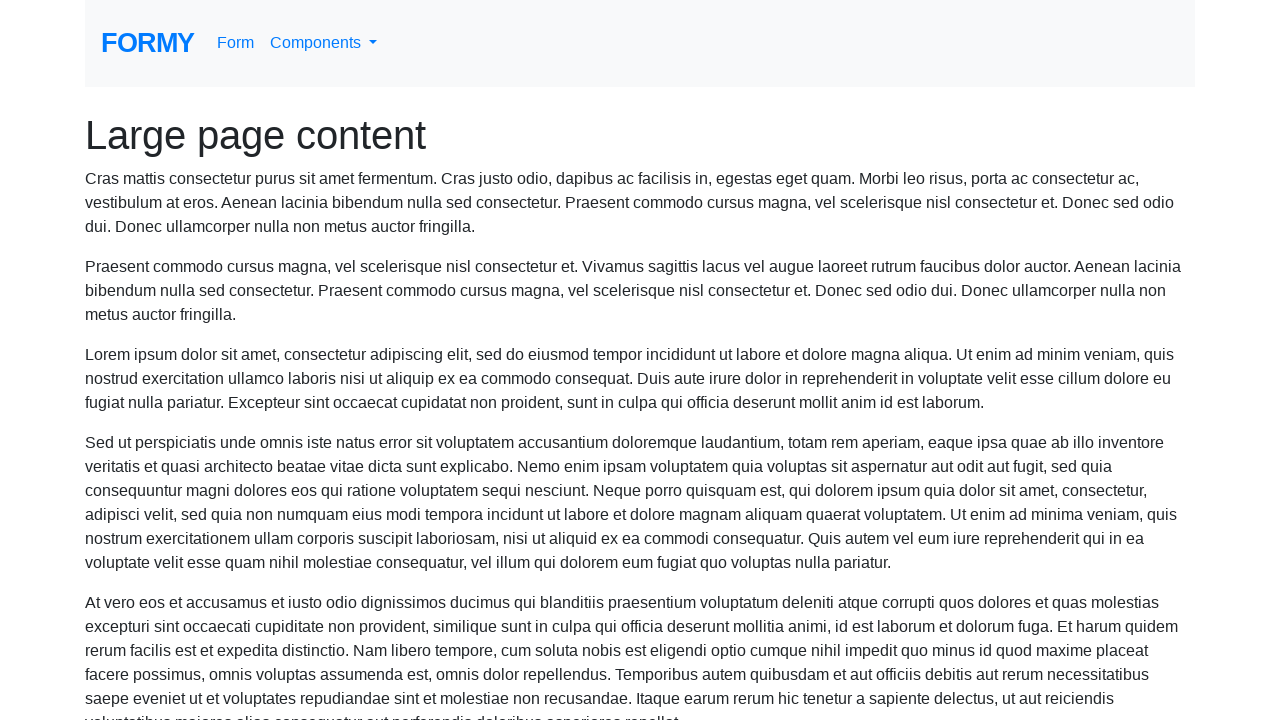

Scrolled to name field if needed
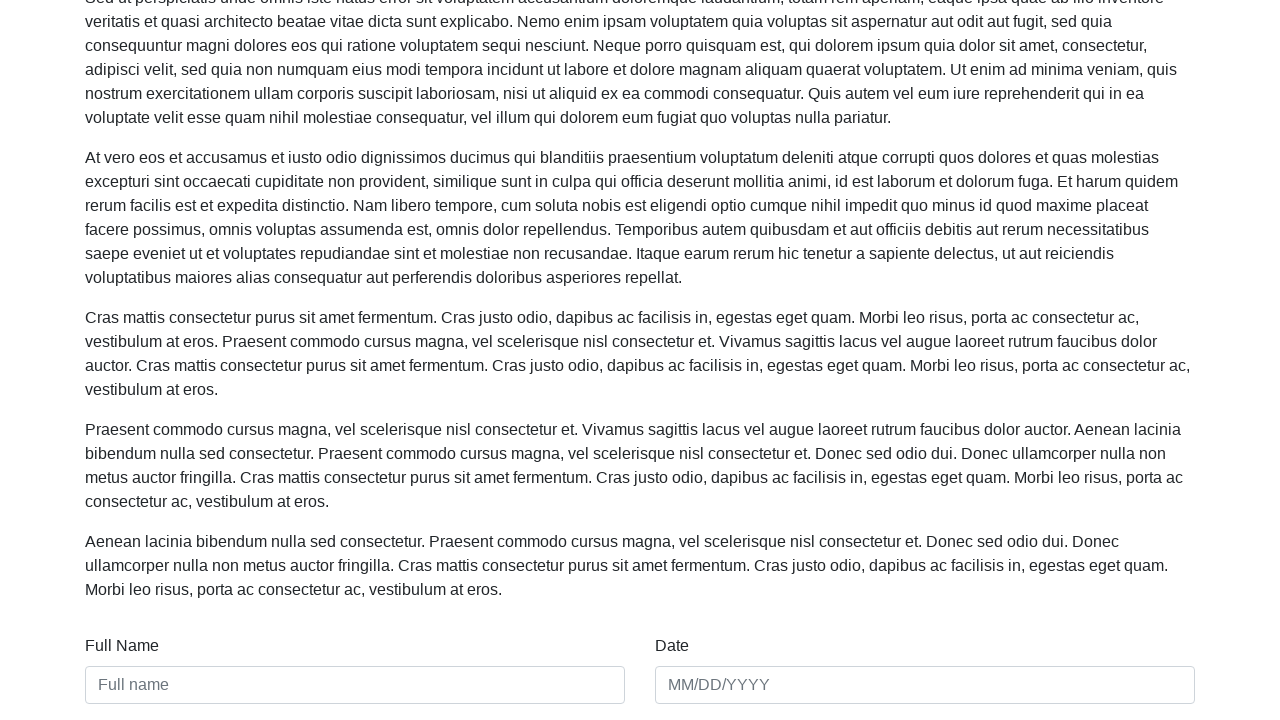

Filled name field with 'testuser456' on #name
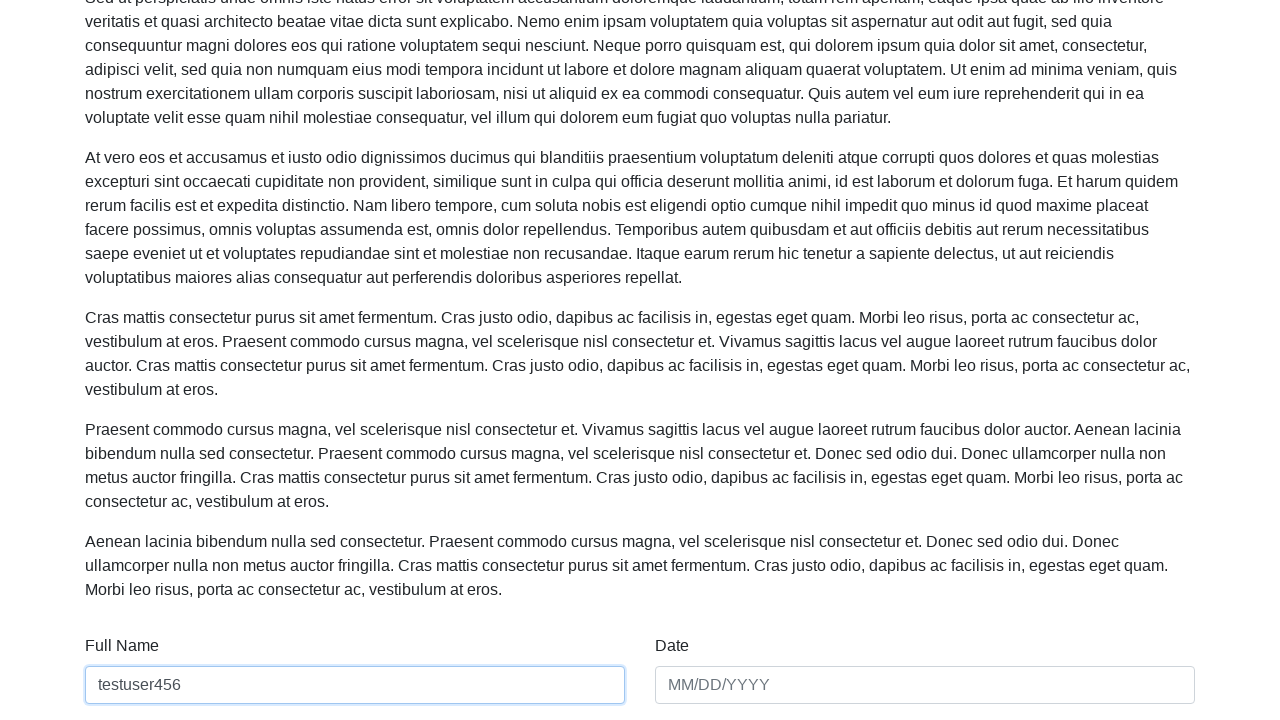

Filled date field with '23/08/1992' on #date
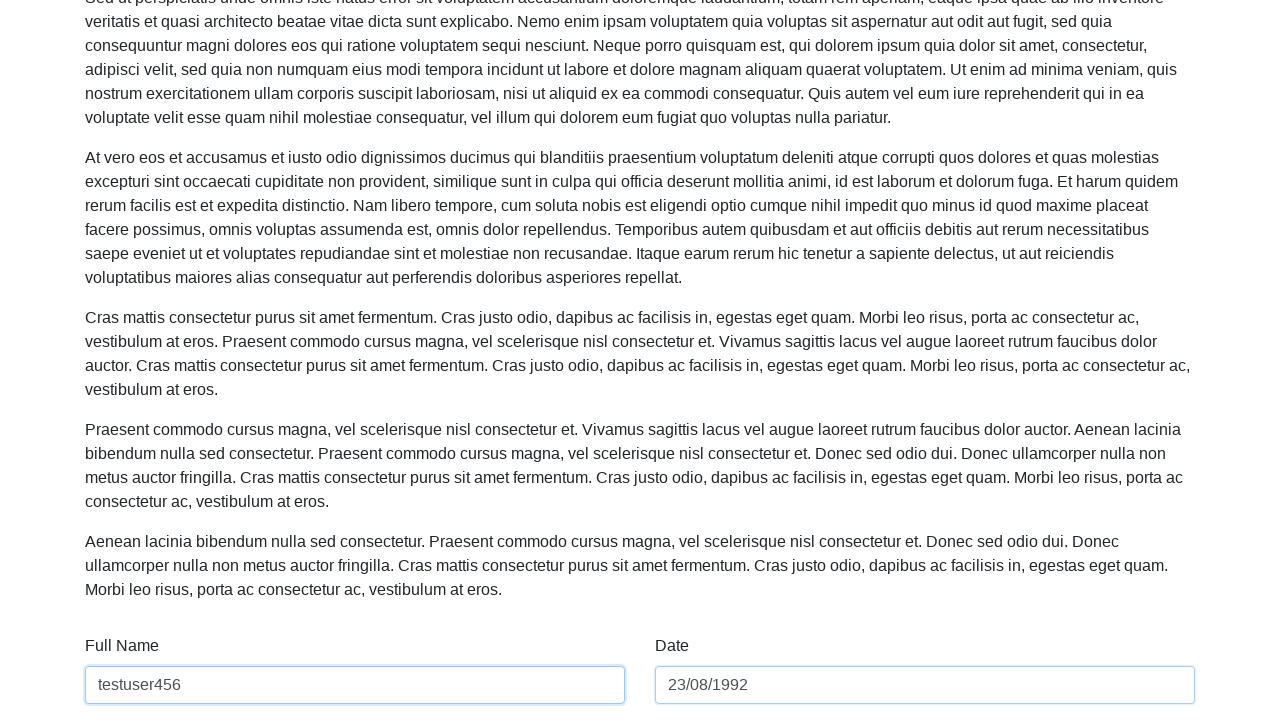

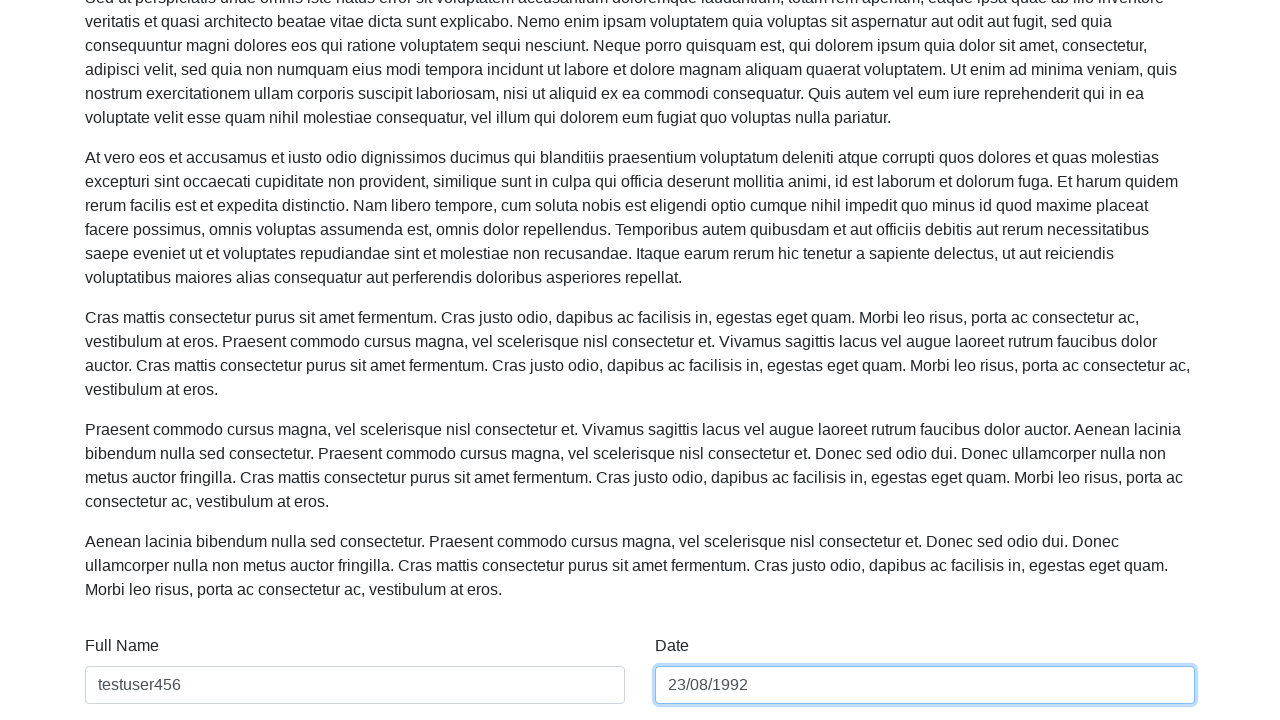